Tests file upload functionality on a registration page by clicking the upload element and uploading a sample file using Playwright's file chooser API

Starting URL: http://demo.automationtesting.in/Register.html

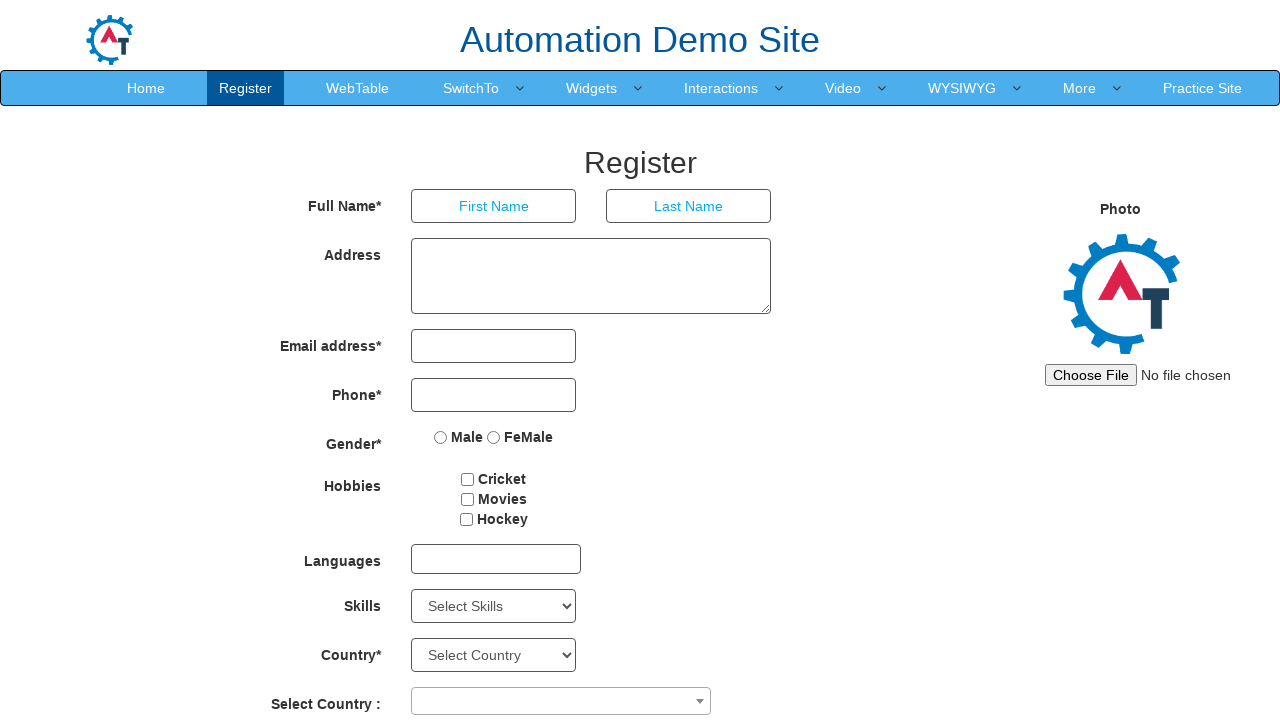

Clicked file upload button and file chooser dialog opened at (1120, 370) on xpath=//*[@id='section']/div/div/div[3]/div[2]
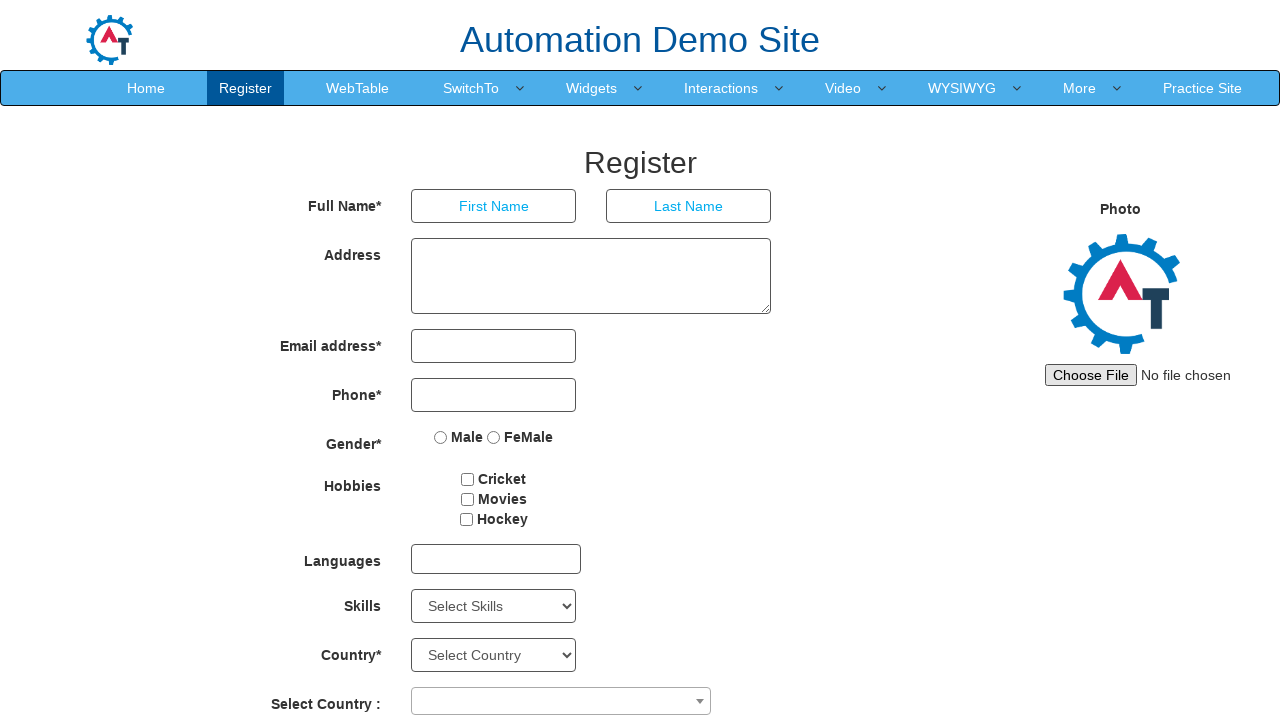

Created temporary test file for upload
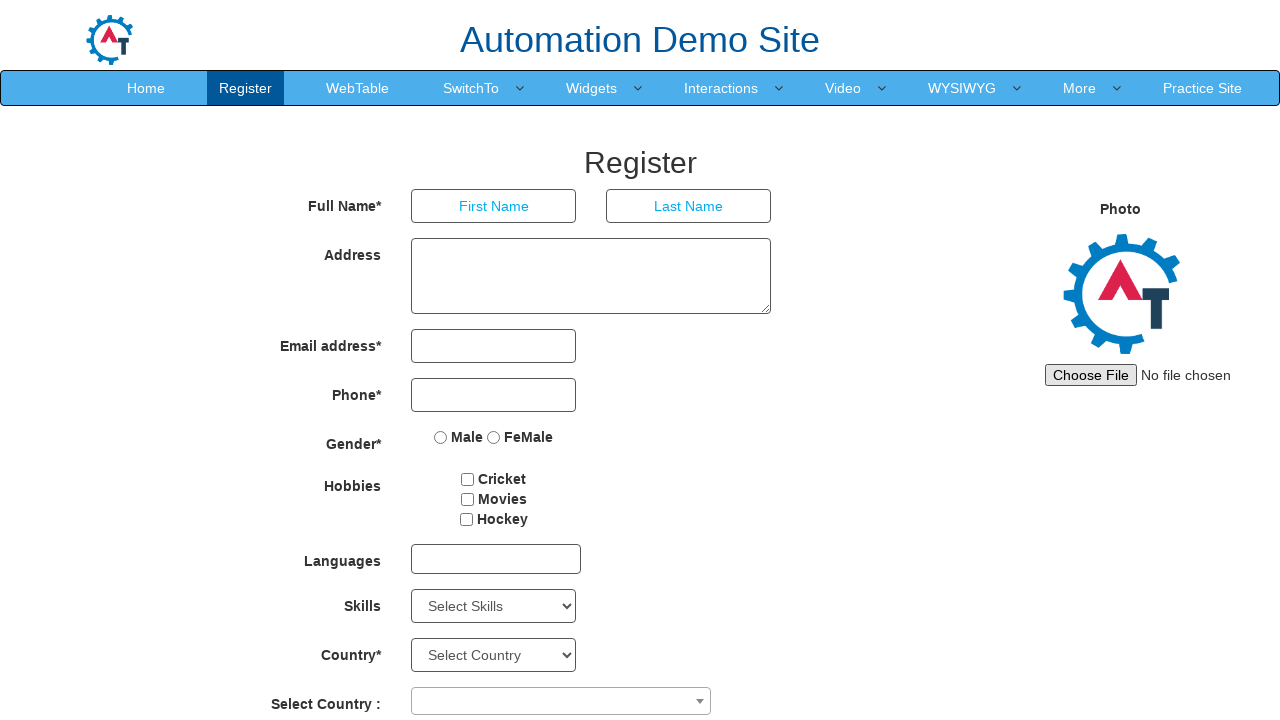

Selected and uploaded temporary test file
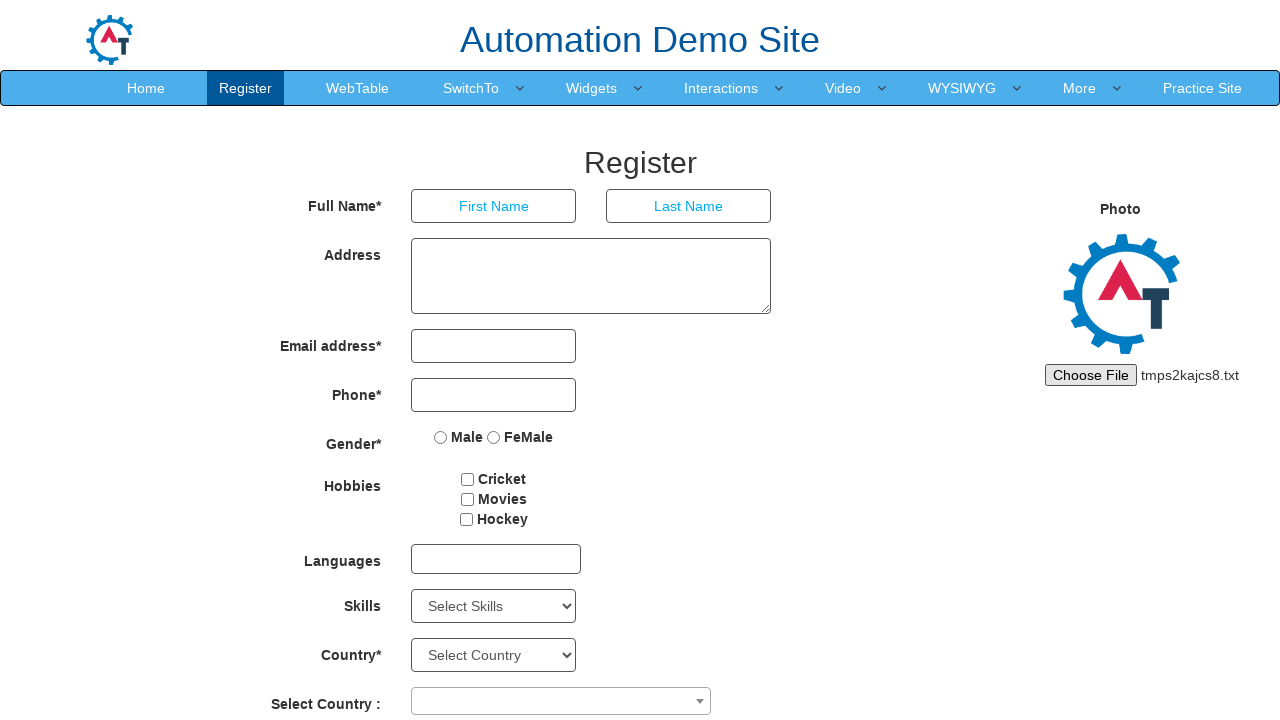

Cleaned up temporary test file
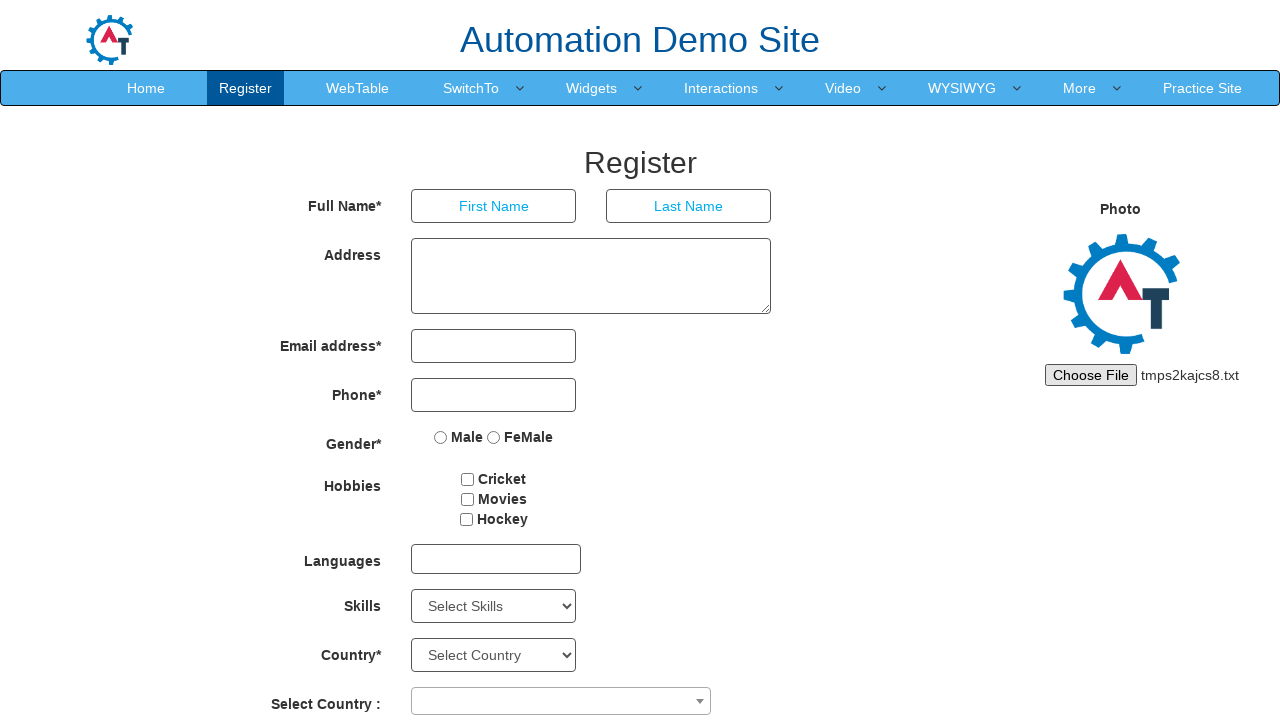

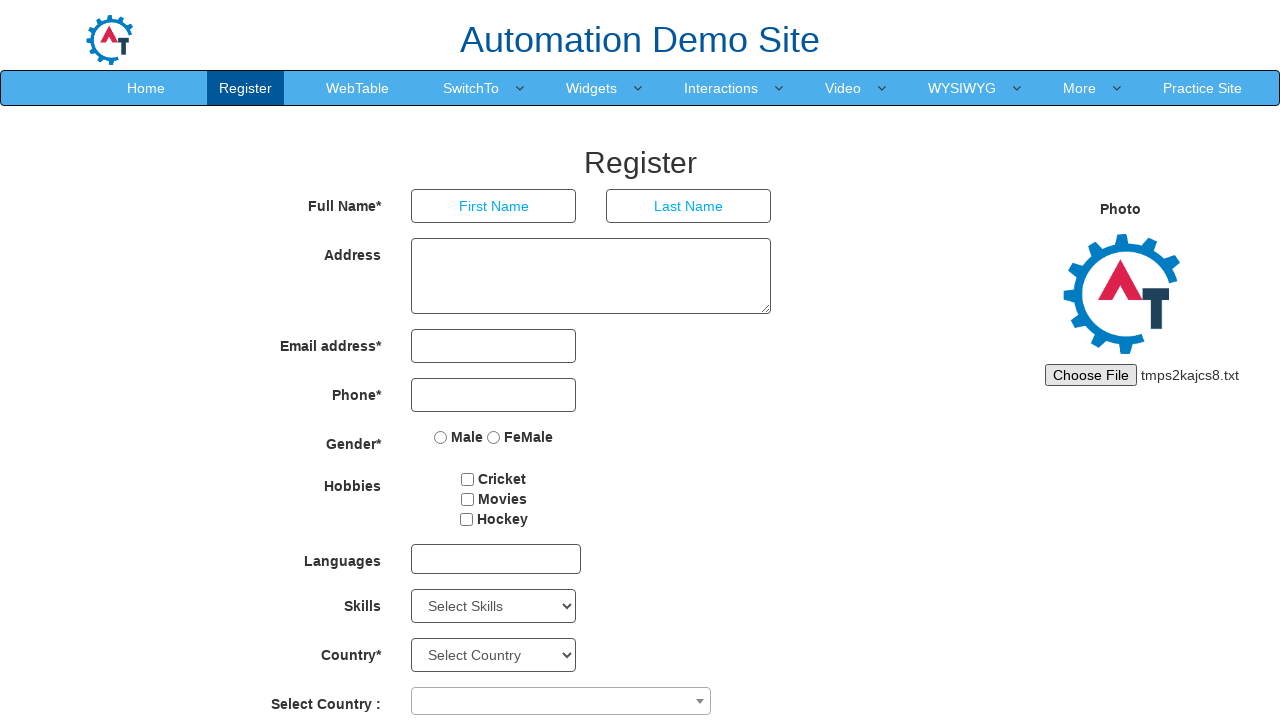